Tests autocomplete functionality by typing in the autocomplete field and waiting for suggestions to appear

Starting URL: https://rahulshettyacademy.com/AutomationPractice/

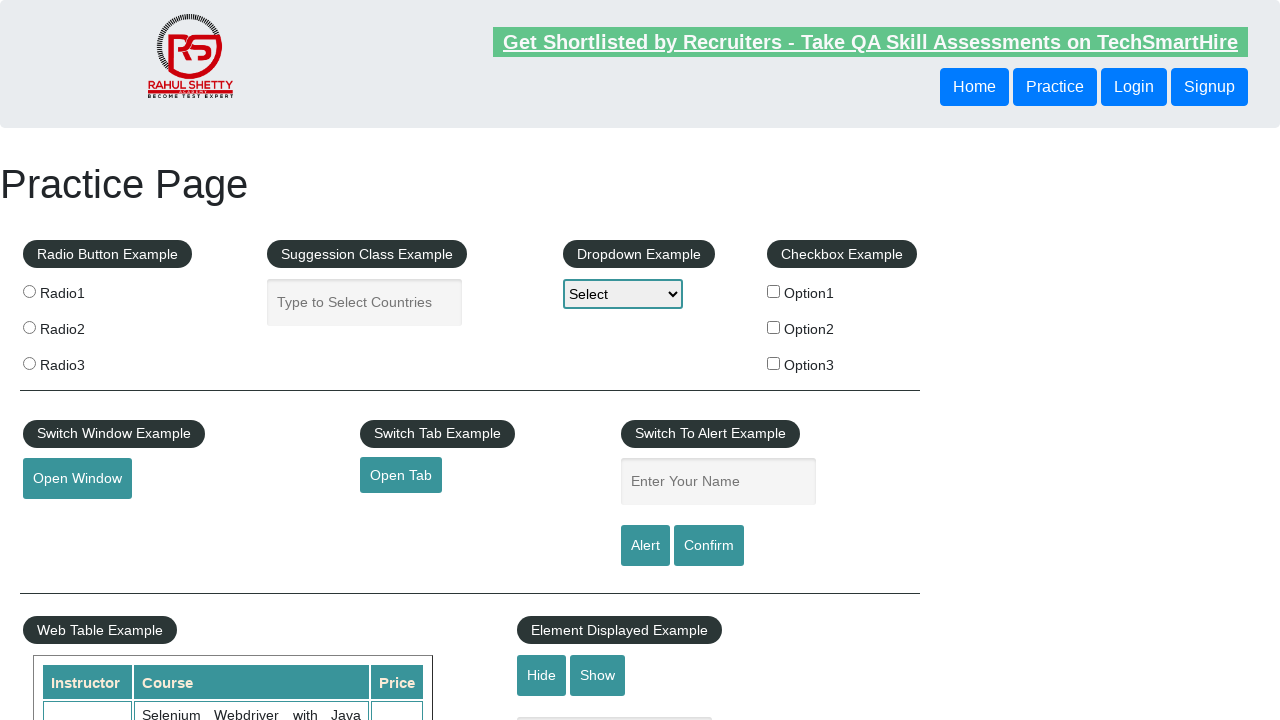

Checked if autocomplete textbox is visible
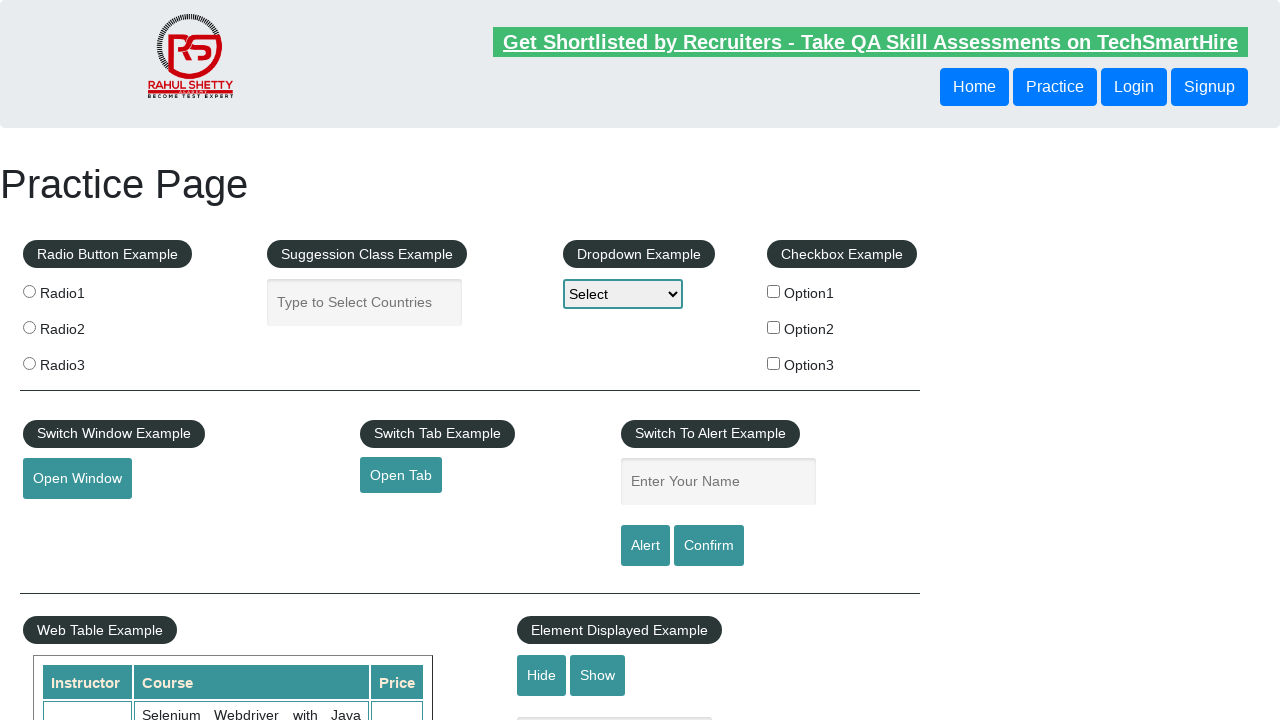

Typed 'Ab' in autocomplete field on #autocomplete
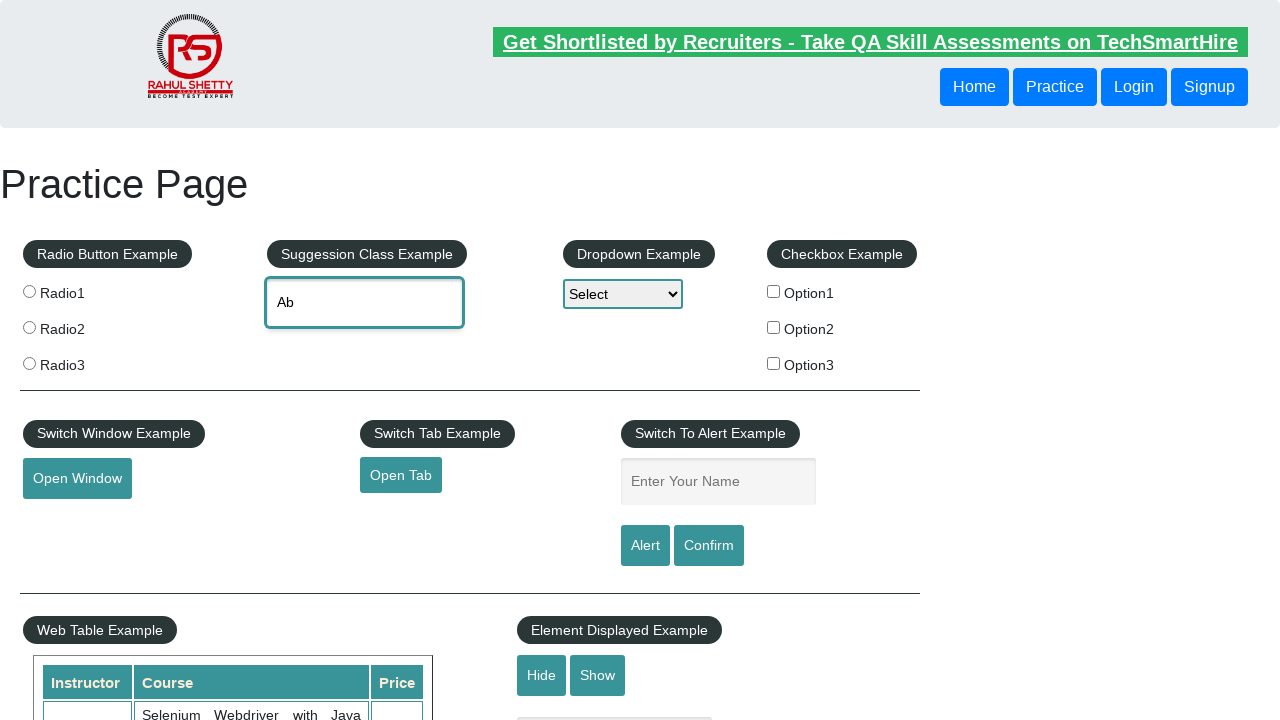

Waited for autocomplete suggestions to appear
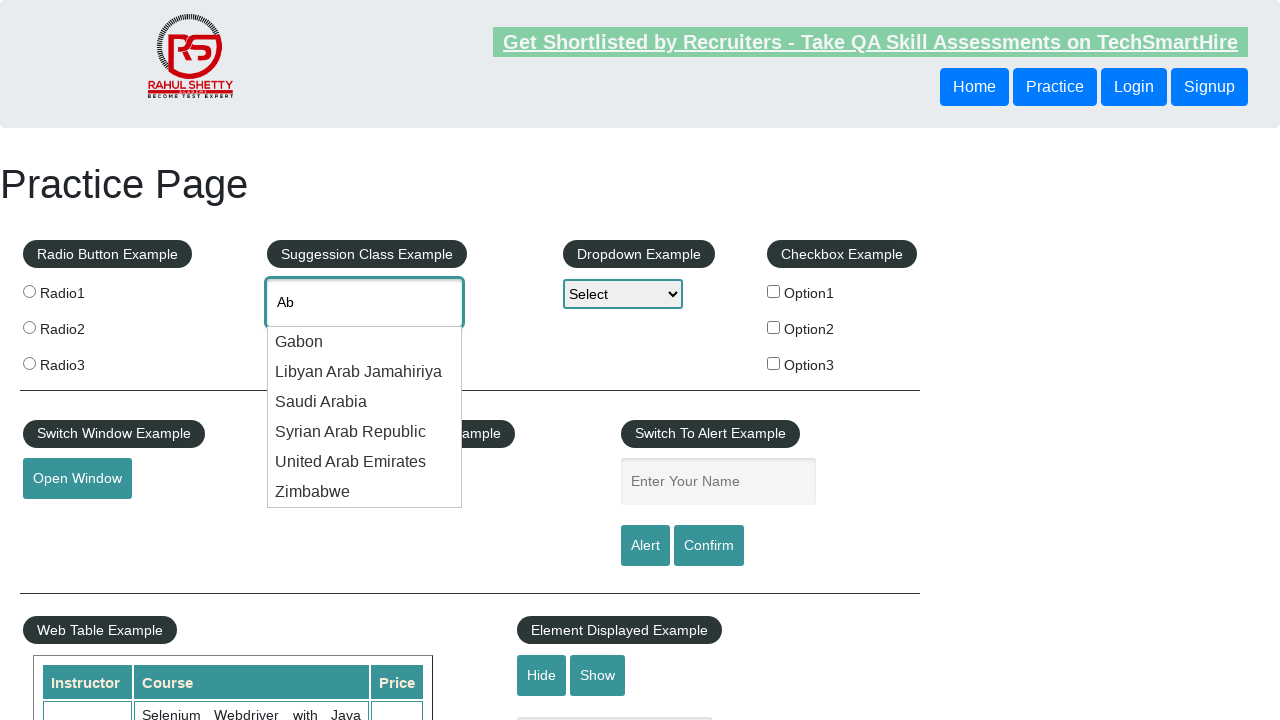

Counted 6 autocomplete suggestions
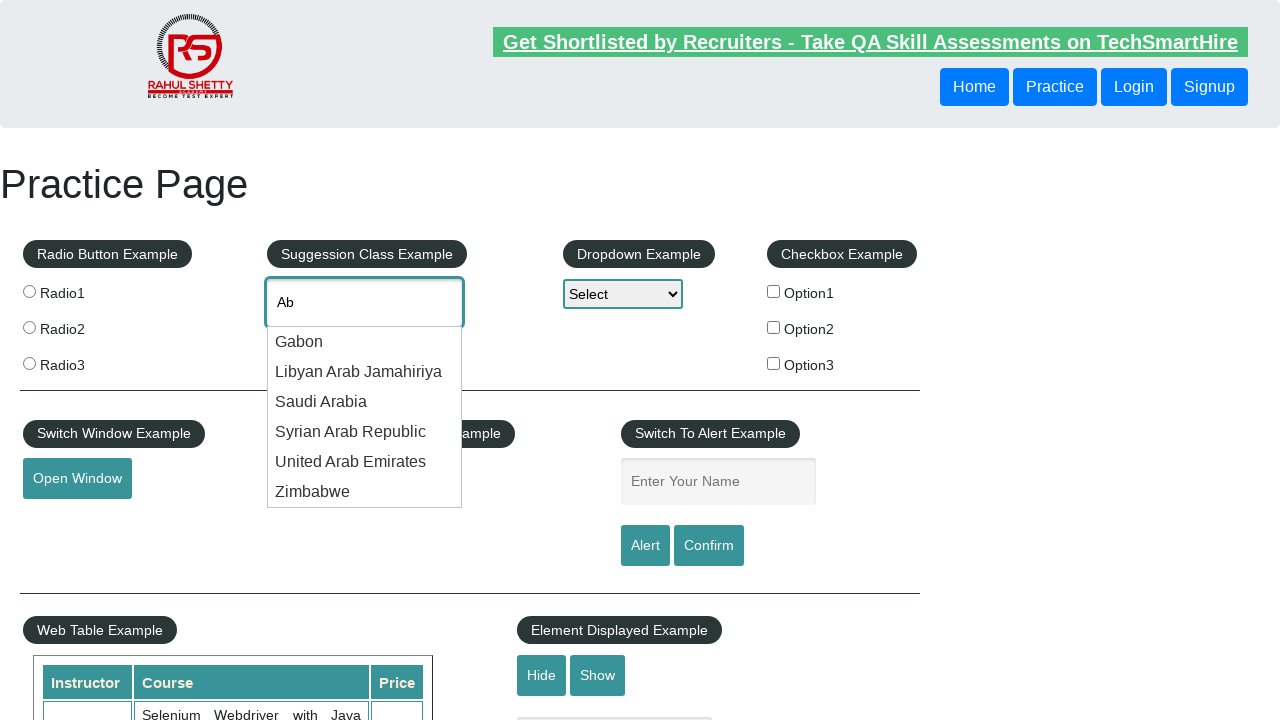

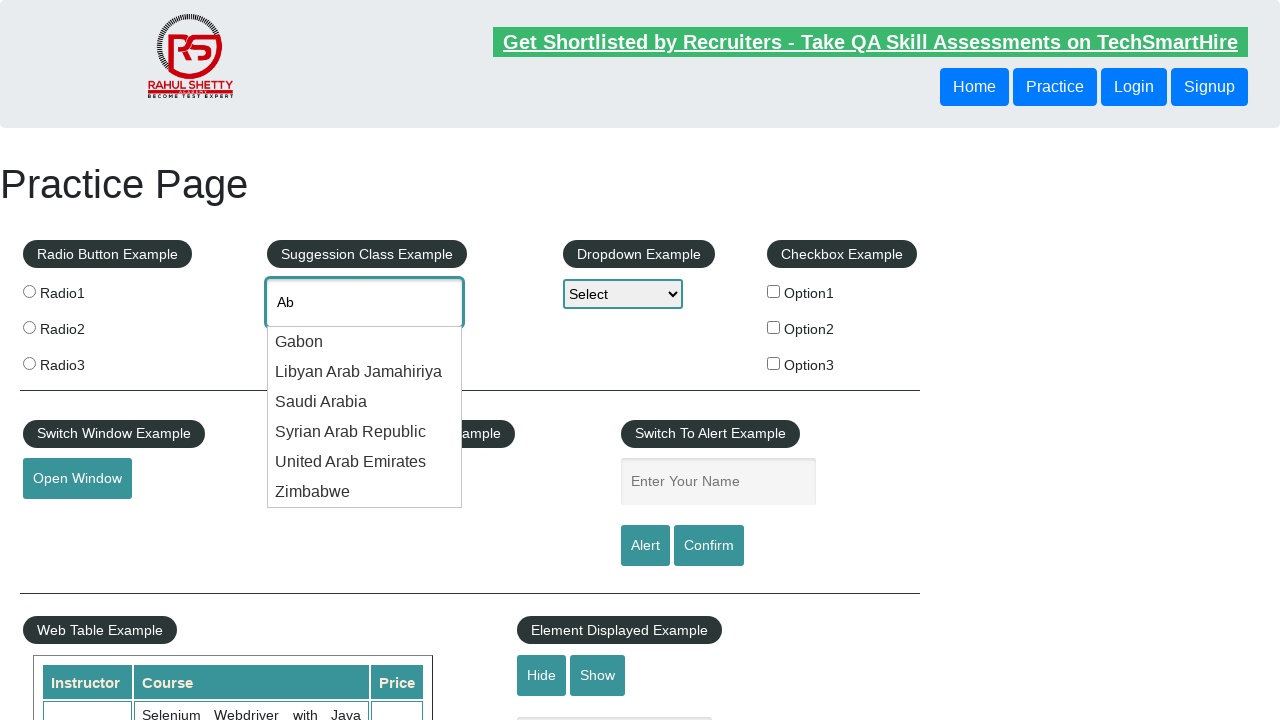